Tests a practice form on demoqa.com by filling out first name, last name, email, phone number, selecting gender, and adding subjects using autocomplete functionality.

Starting URL: https://demoqa.com/automation-practice-form

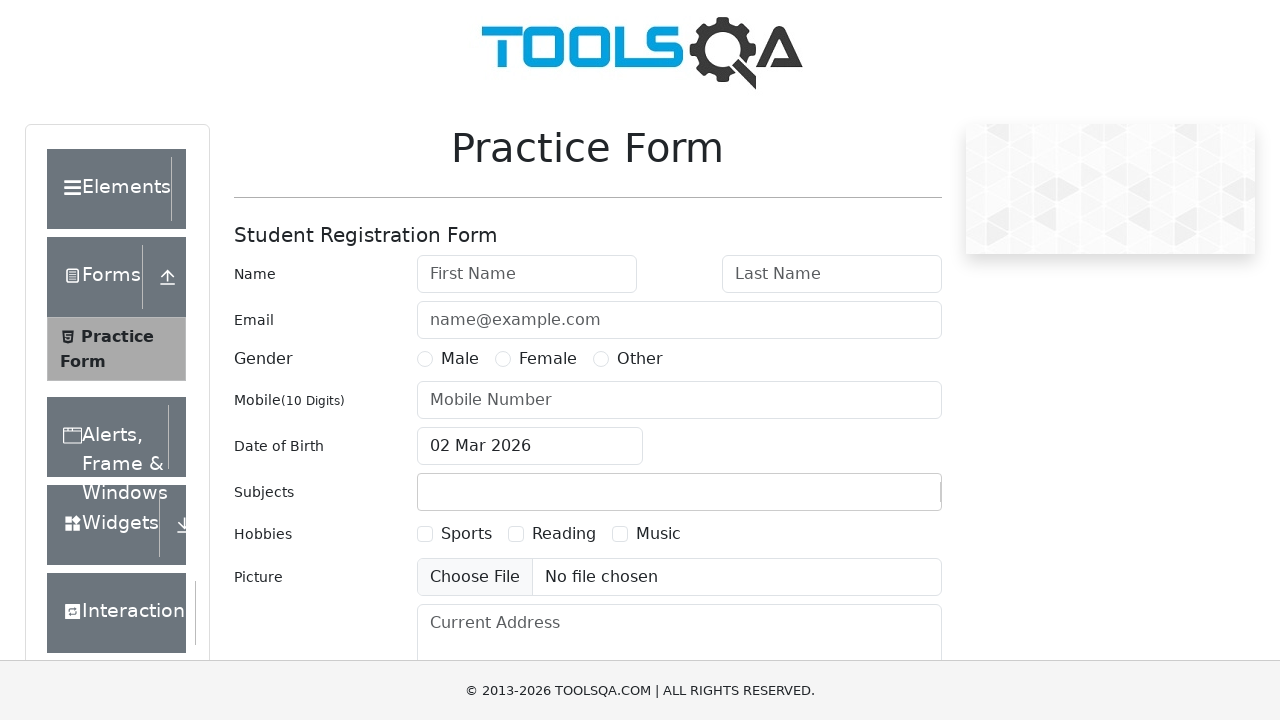

Waited for first name field to load
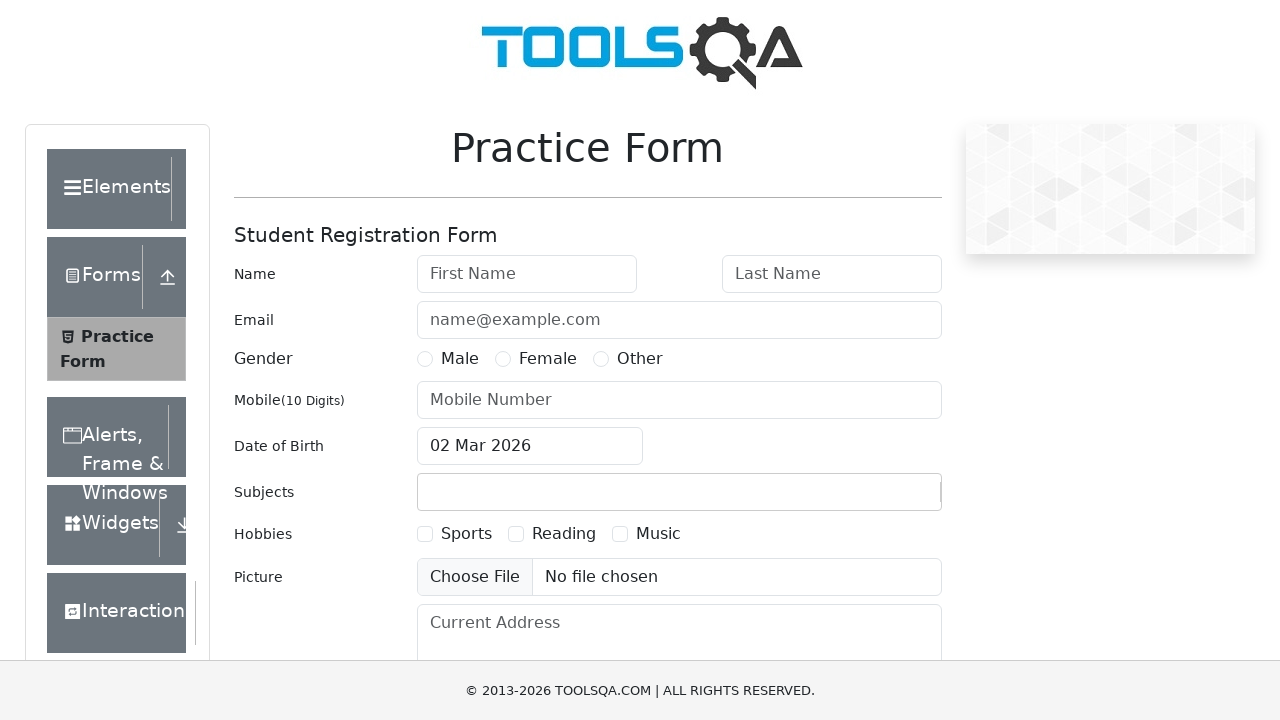

Filled first name field with 'Denis' on #firstName
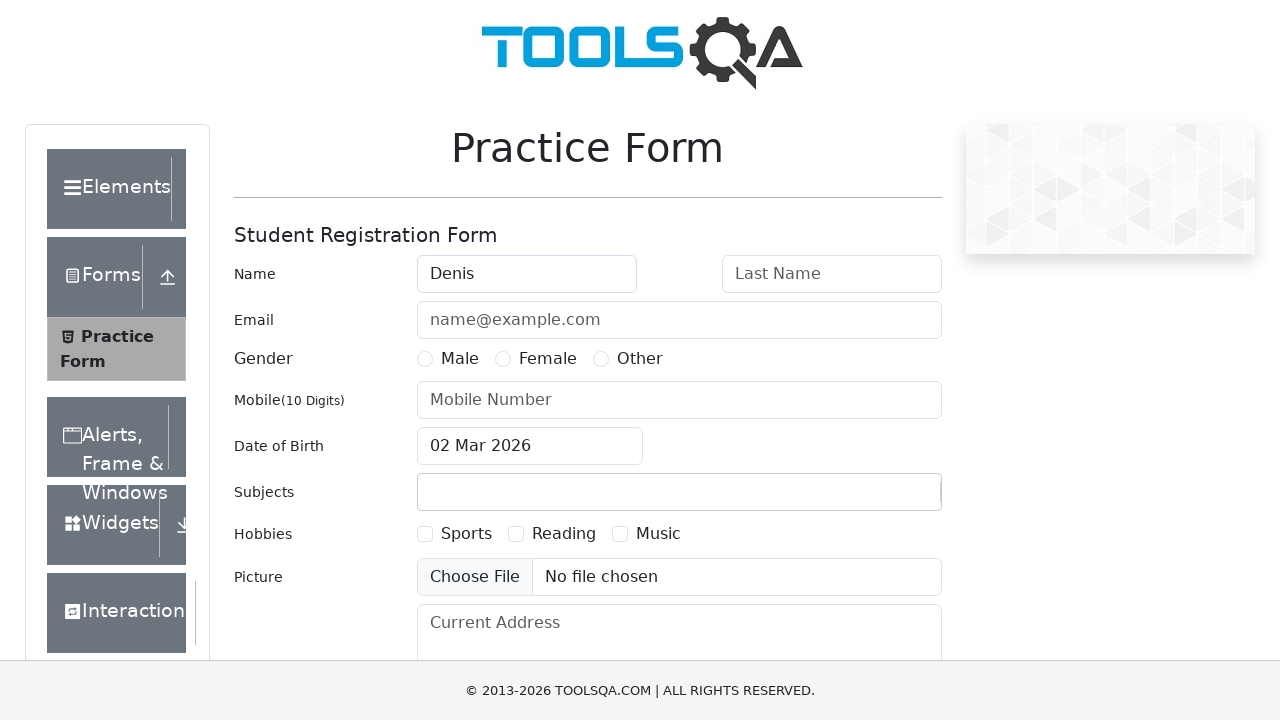

Filled last name field with 'Novicov' on #lastName
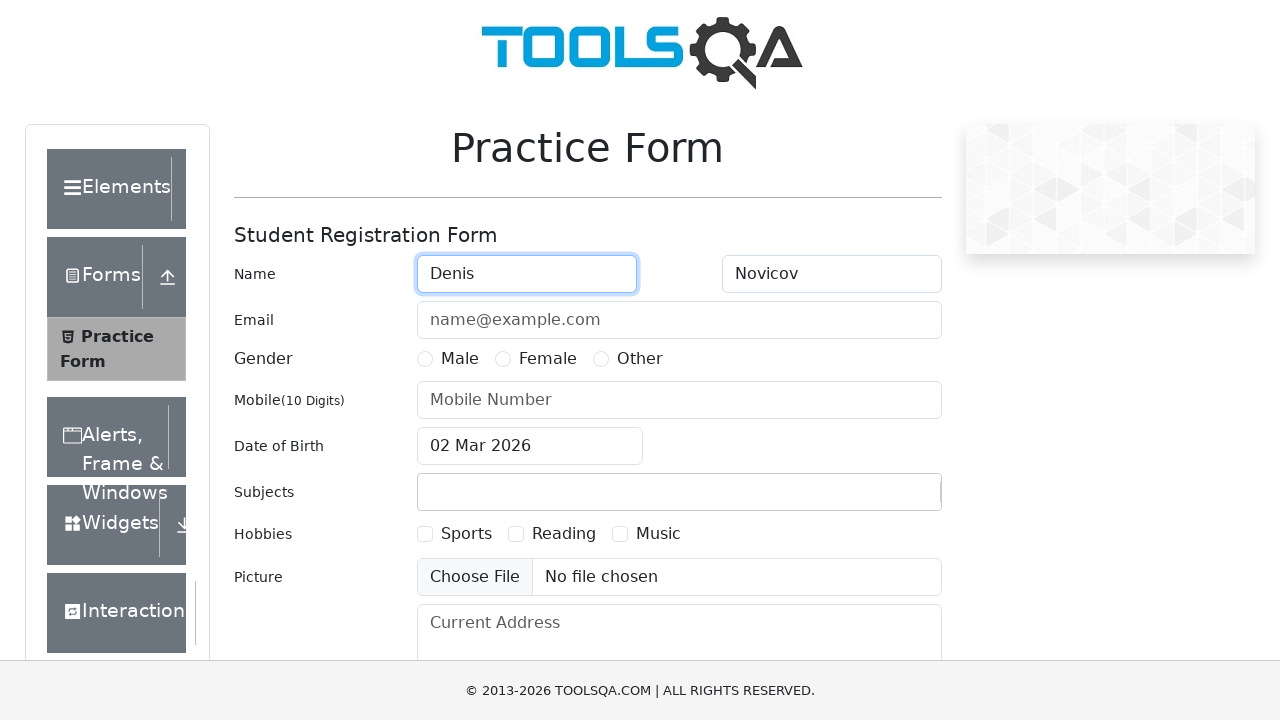

Filled email field with 'denisnovicov@example.com' on #userEmail
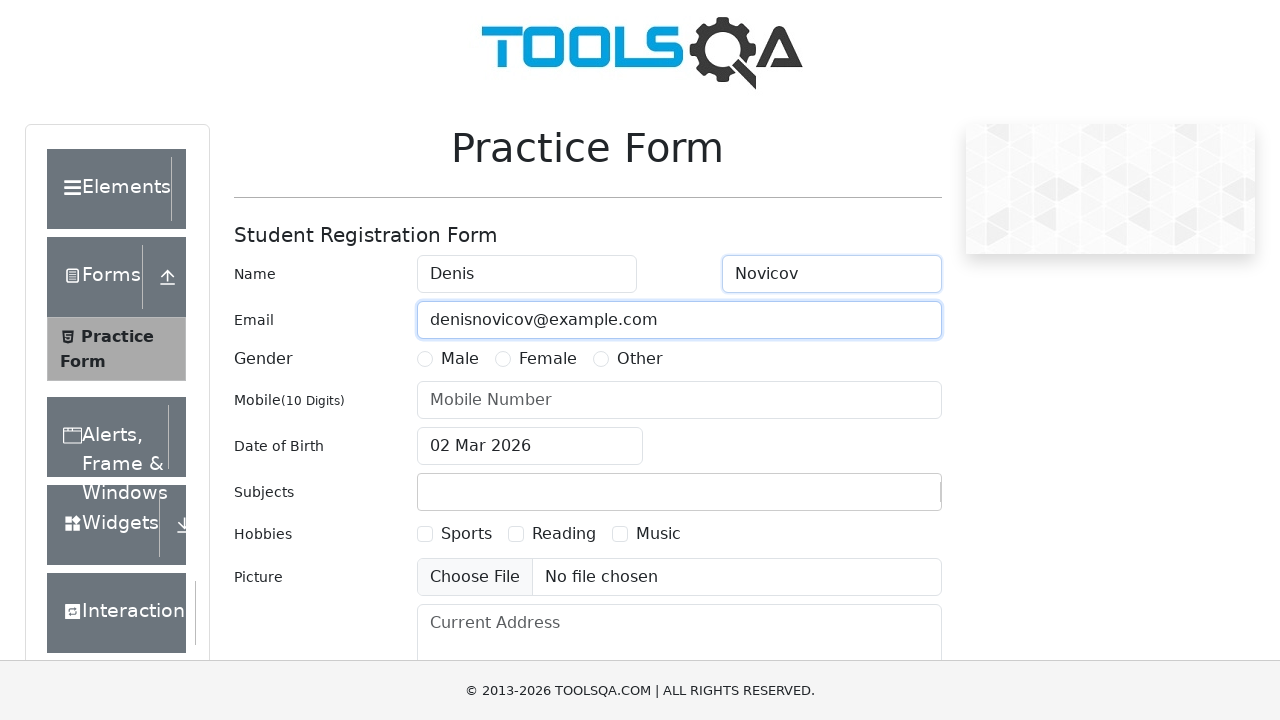

Filled phone number field with '7999999999' on #userNumber
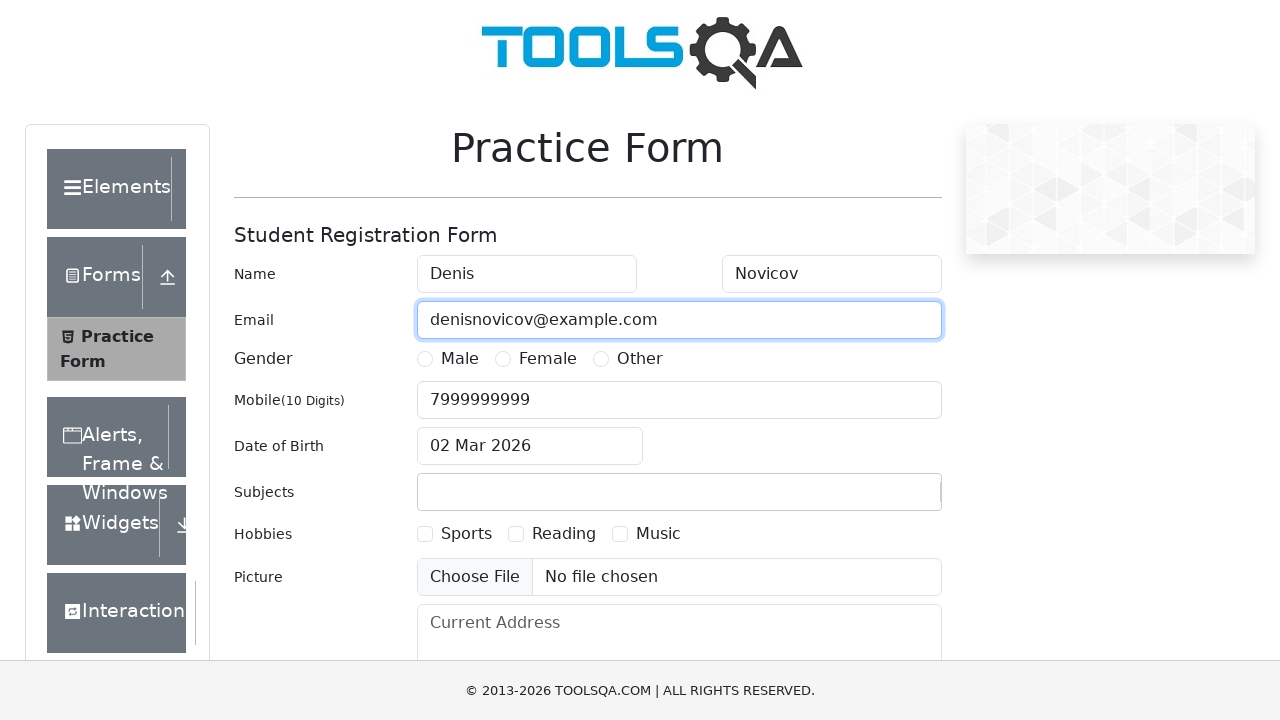

Selected Male gender option at (460, 359) on label:has-text('Male')
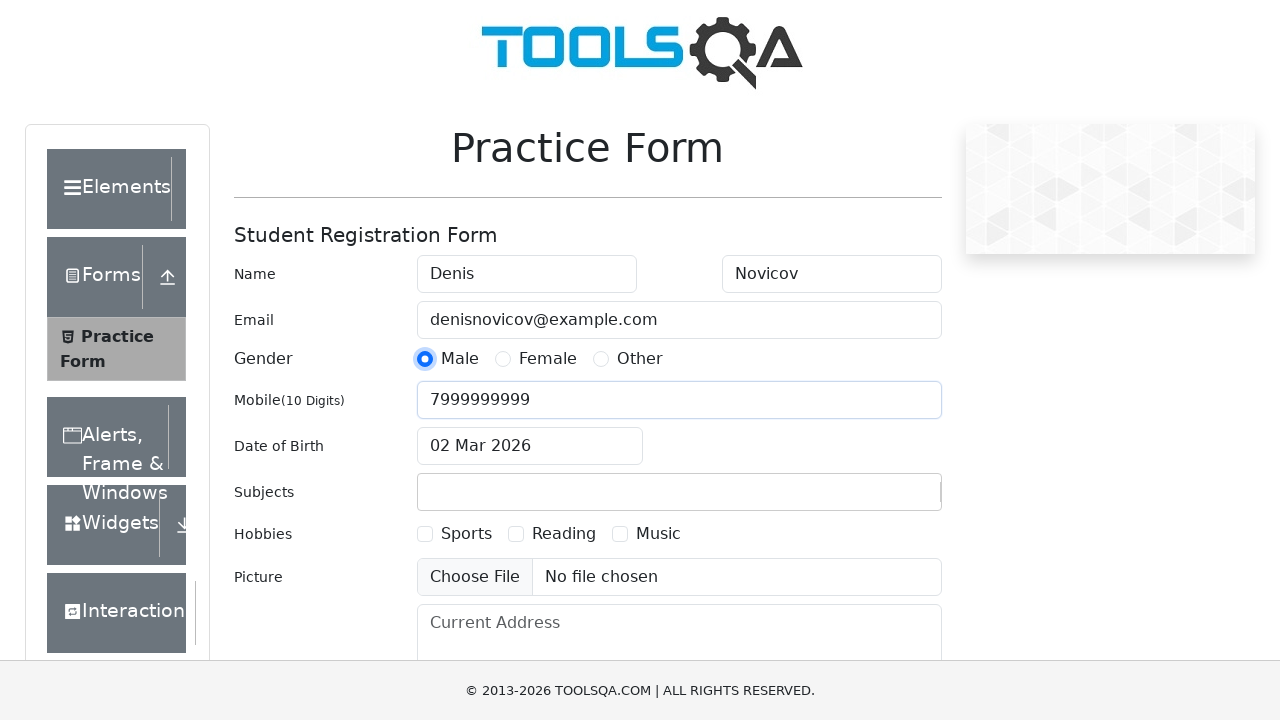

Filled subjects input with 'English' on #subjectsInput
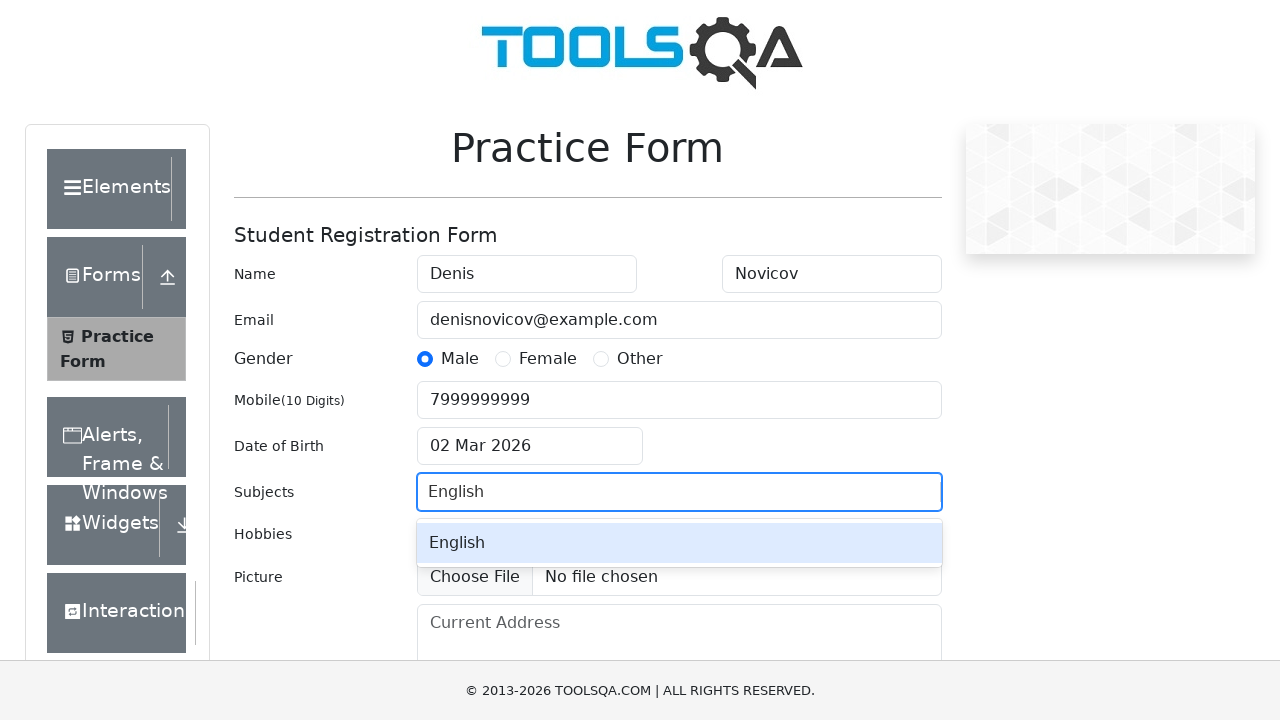

Waited for autocomplete suggestion to appear
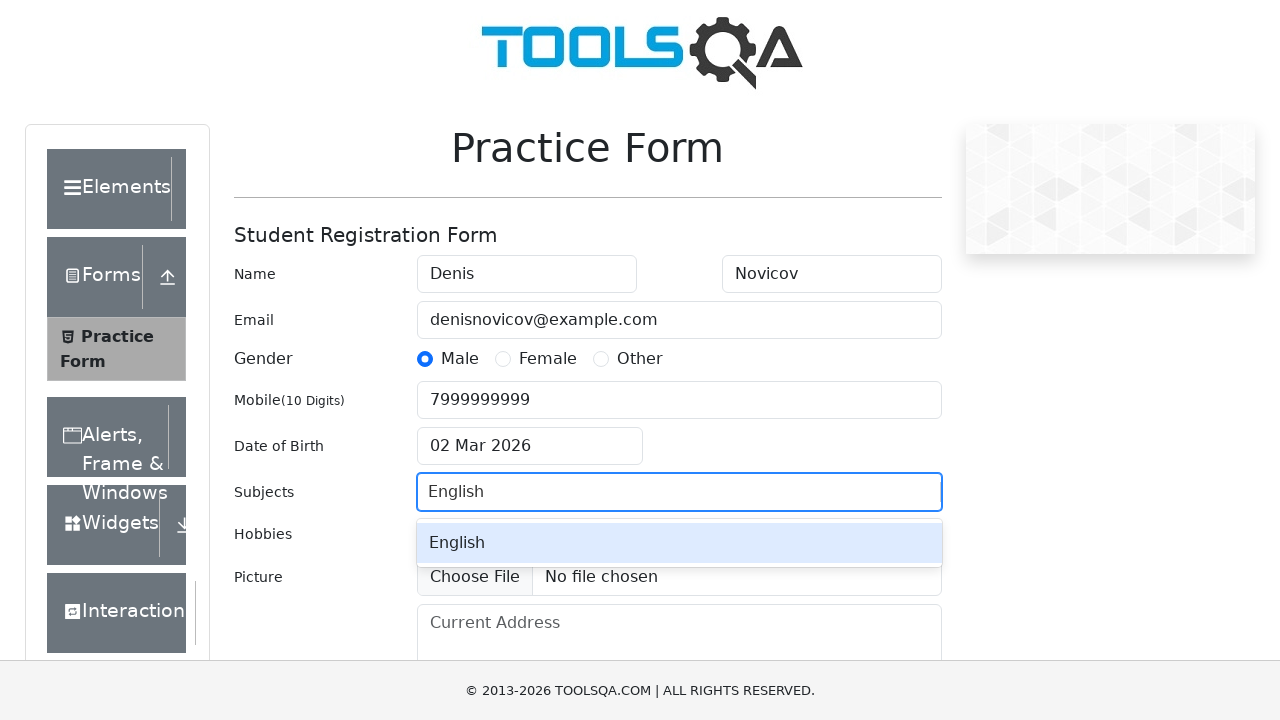

Pressed Enter to select English subject
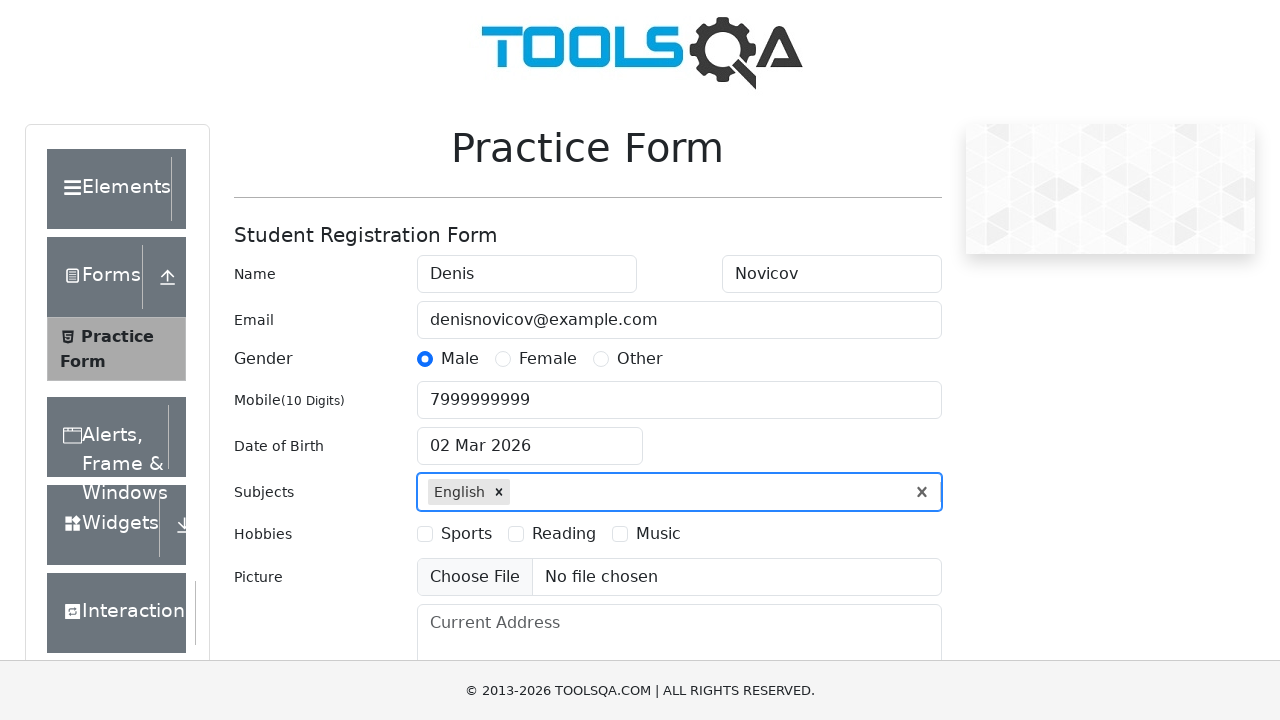

Filled subjects input with 'Commerce' on #subjectsInput
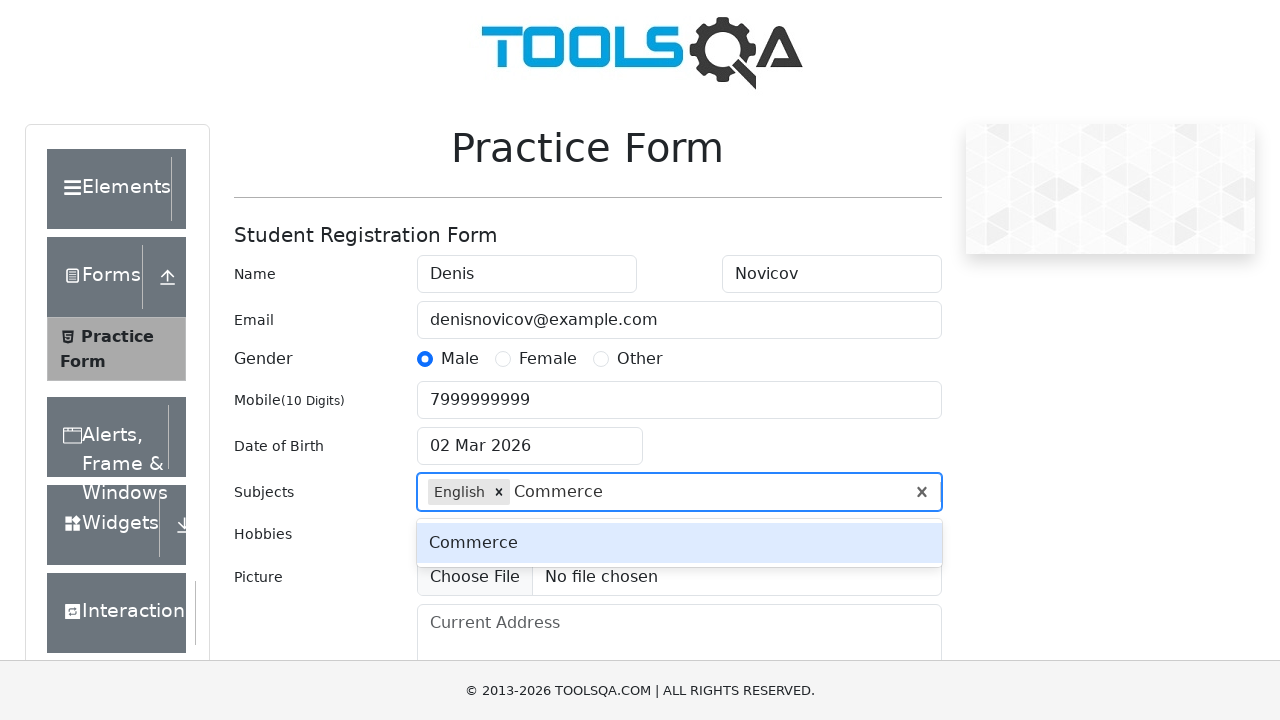

Waited for autocomplete suggestion to appear
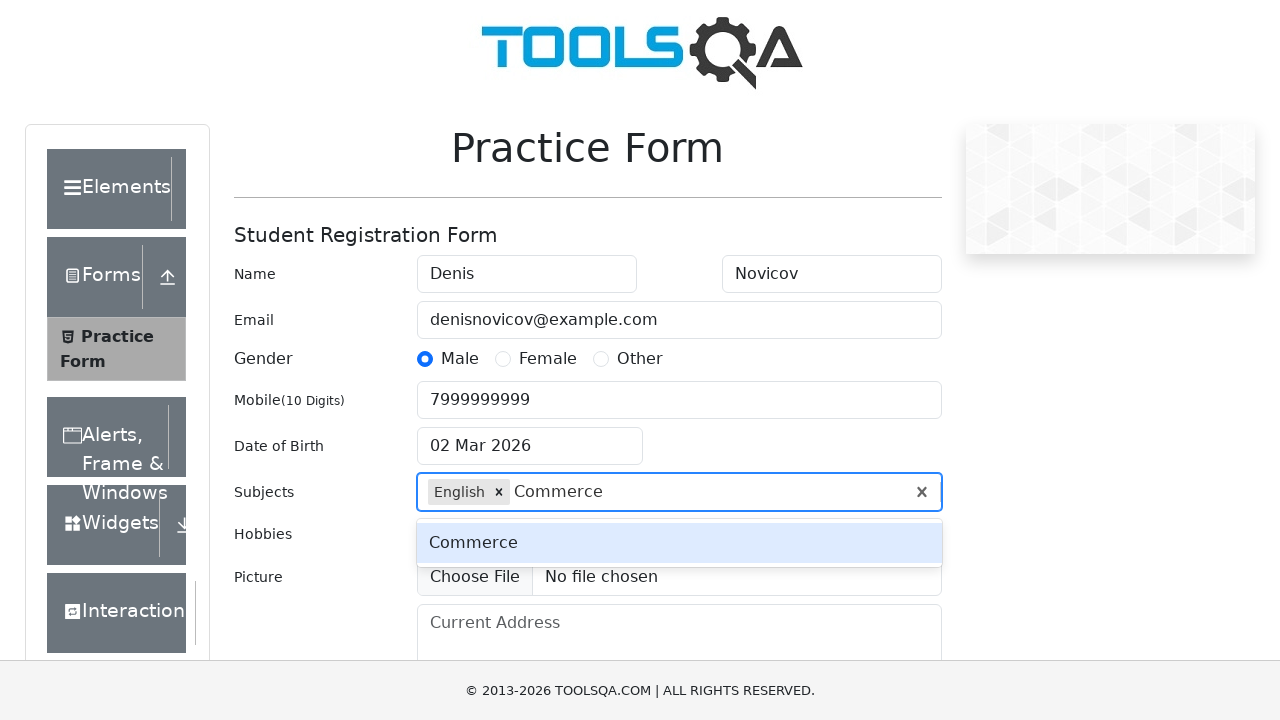

Pressed Enter to select Commerce subject
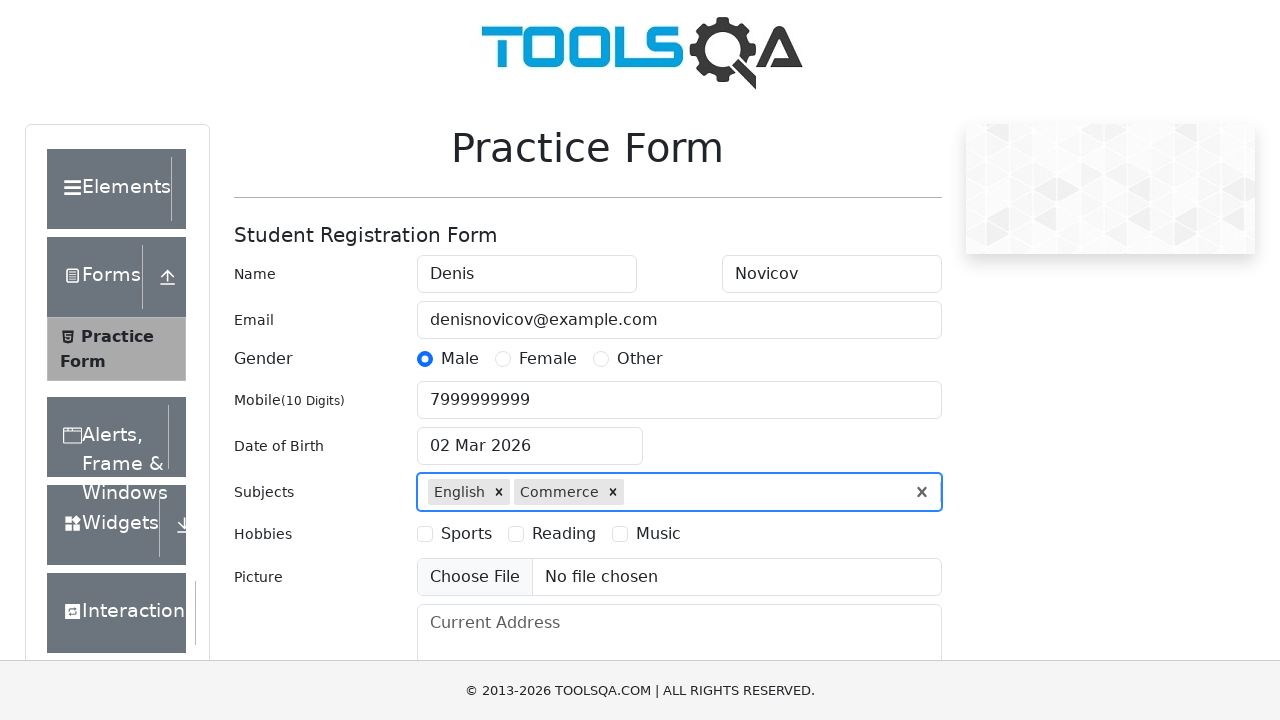

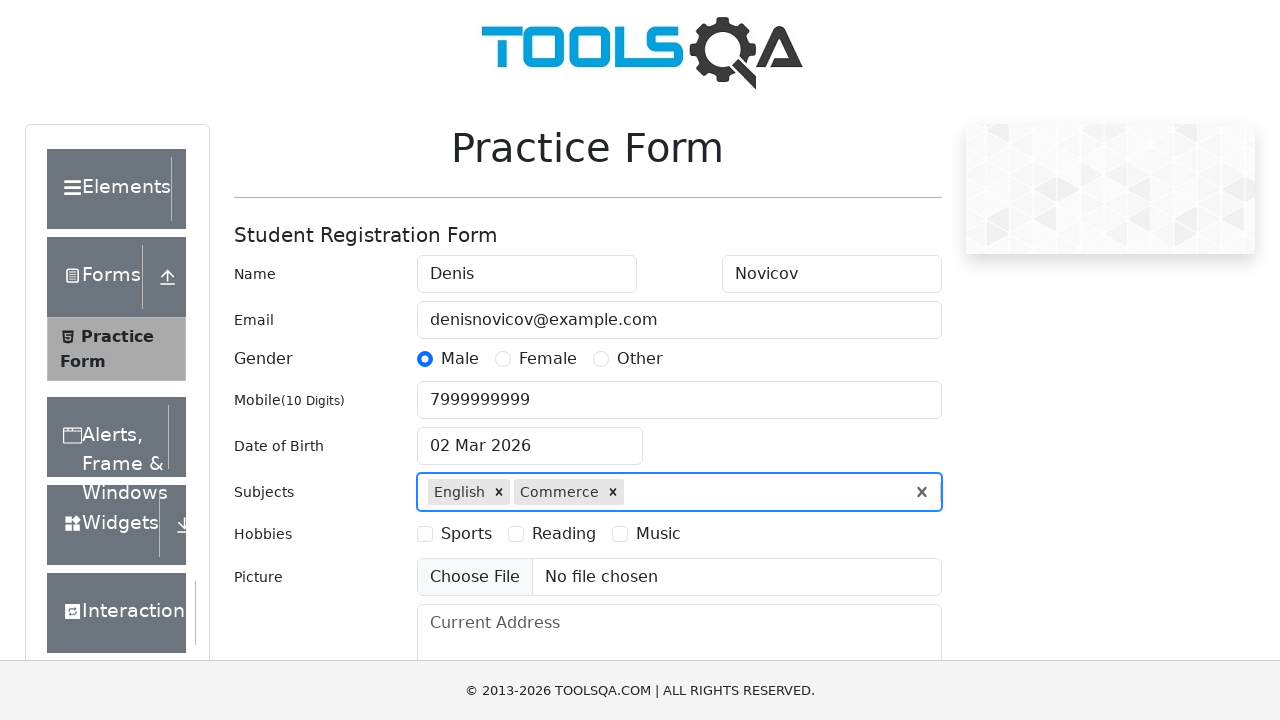